Tests the language change functionality on the Vietnamese news website nhandan.vn by clicking the English link in the top bar and verifying the page switches to the English version.

Starting URL: https://nhandan.vn/

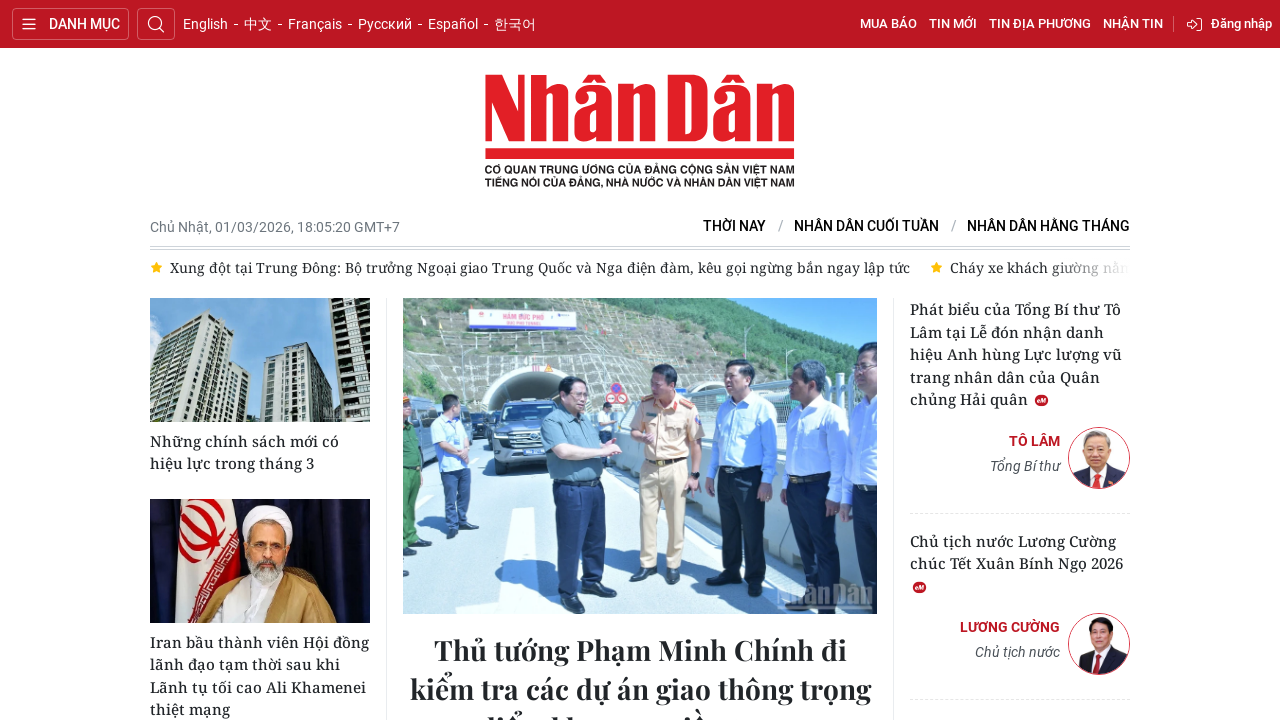

Set viewport size to 1552x832
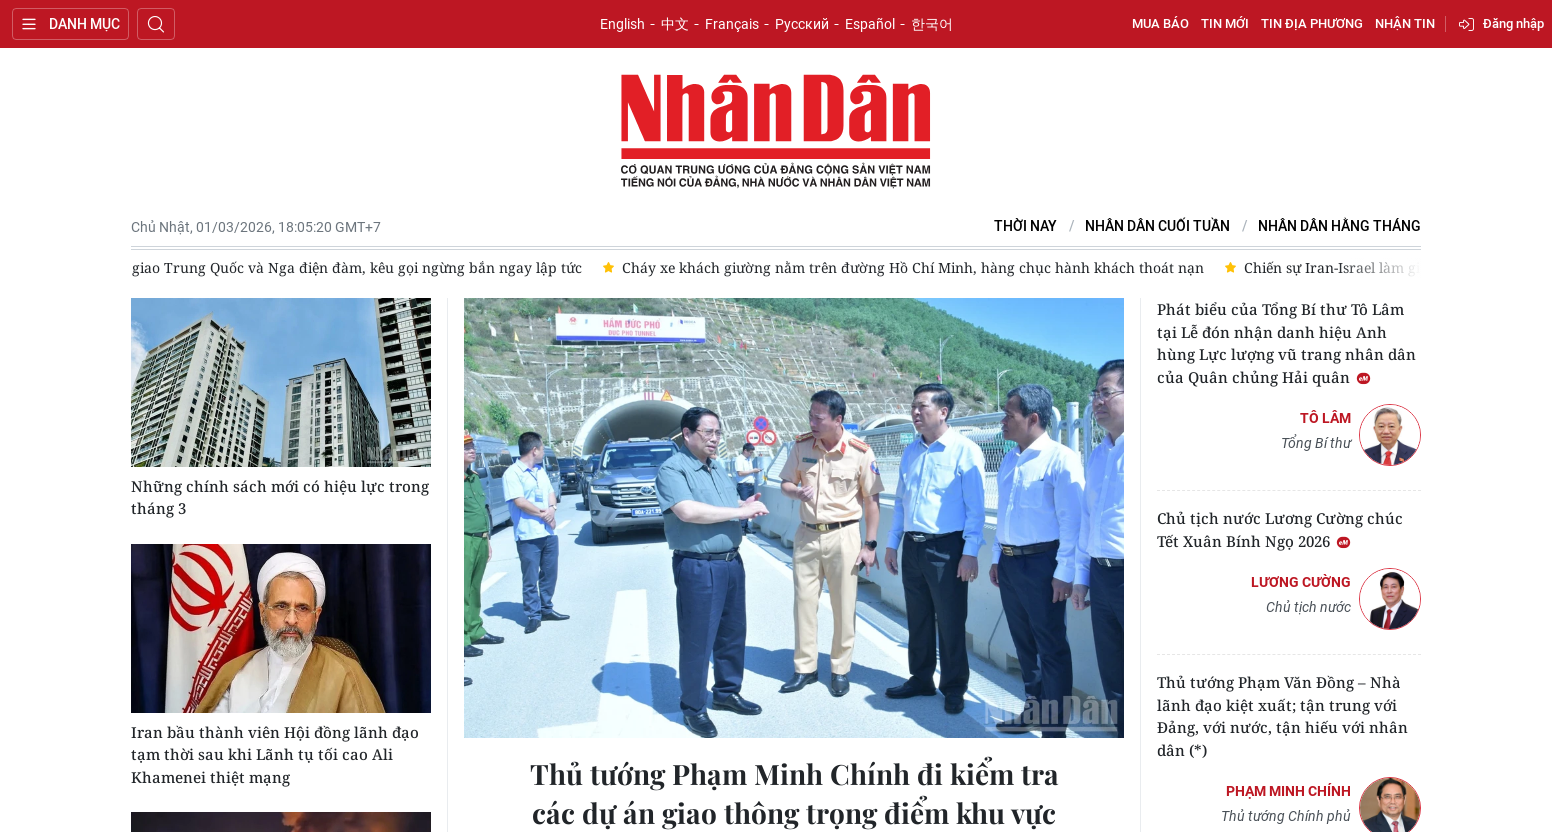

Clicked English link in top bar at (622, 24) on text=English
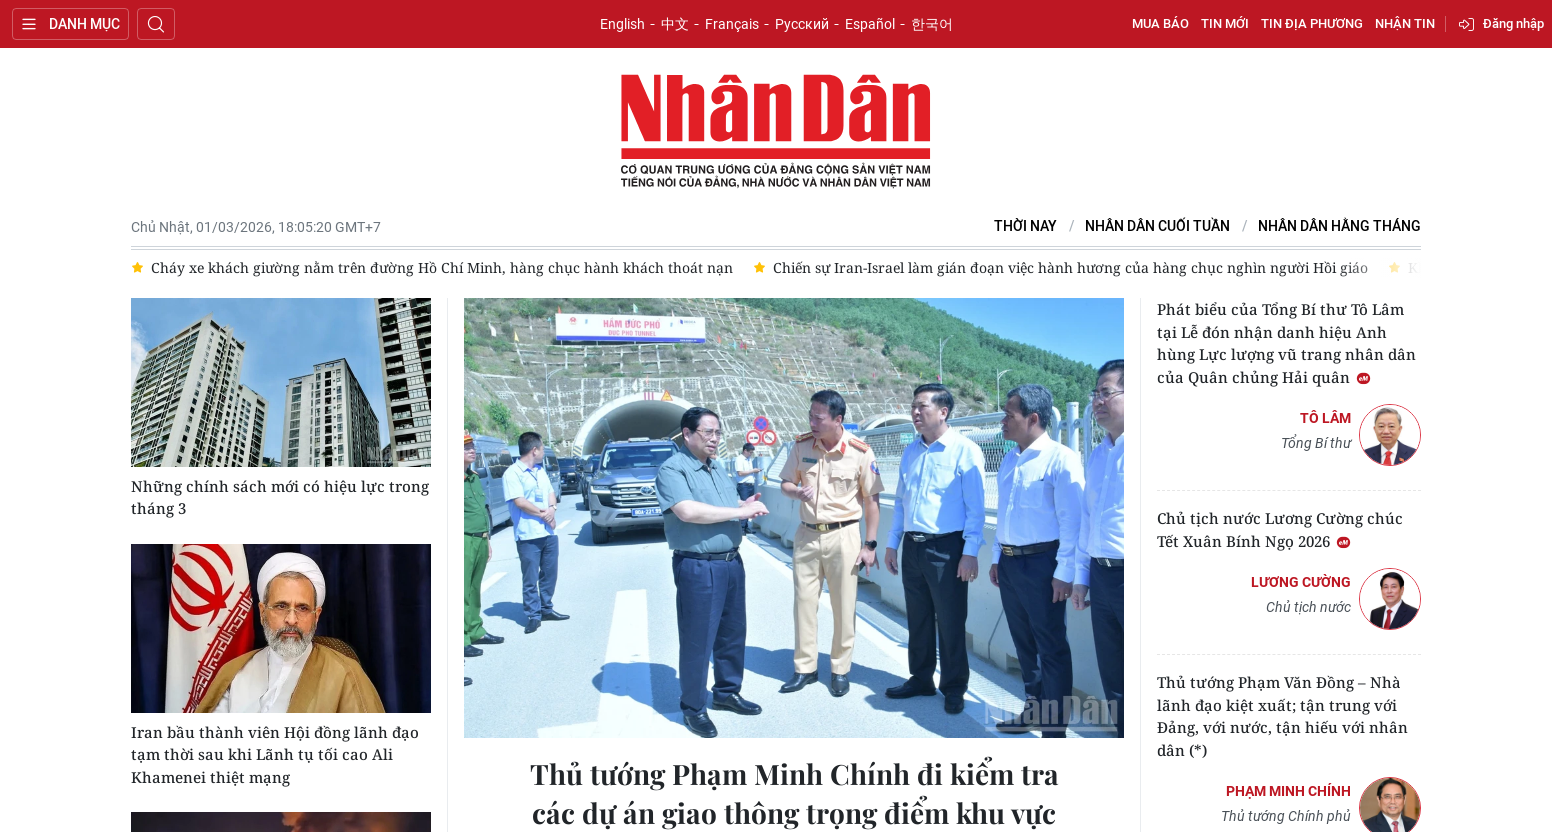

New English version page loaded
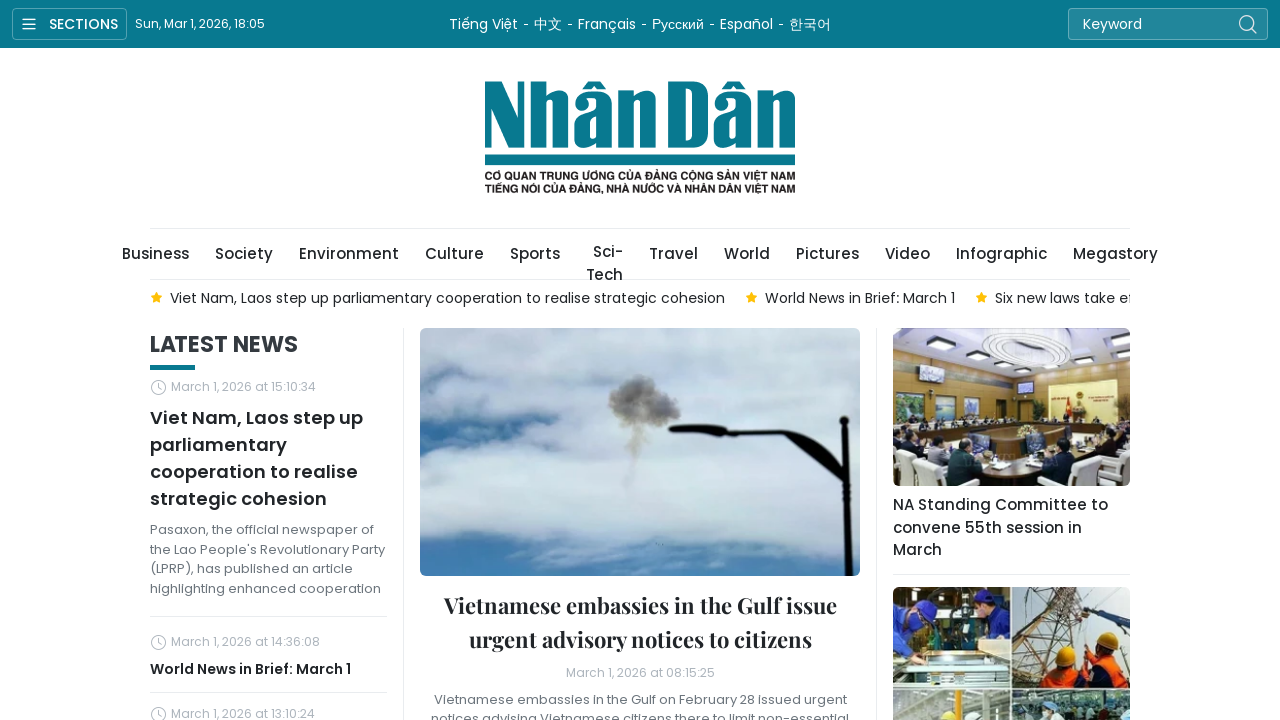

Verified page title matches English version: 'Vietnam latest news, politics, business, culture, sports & travel'
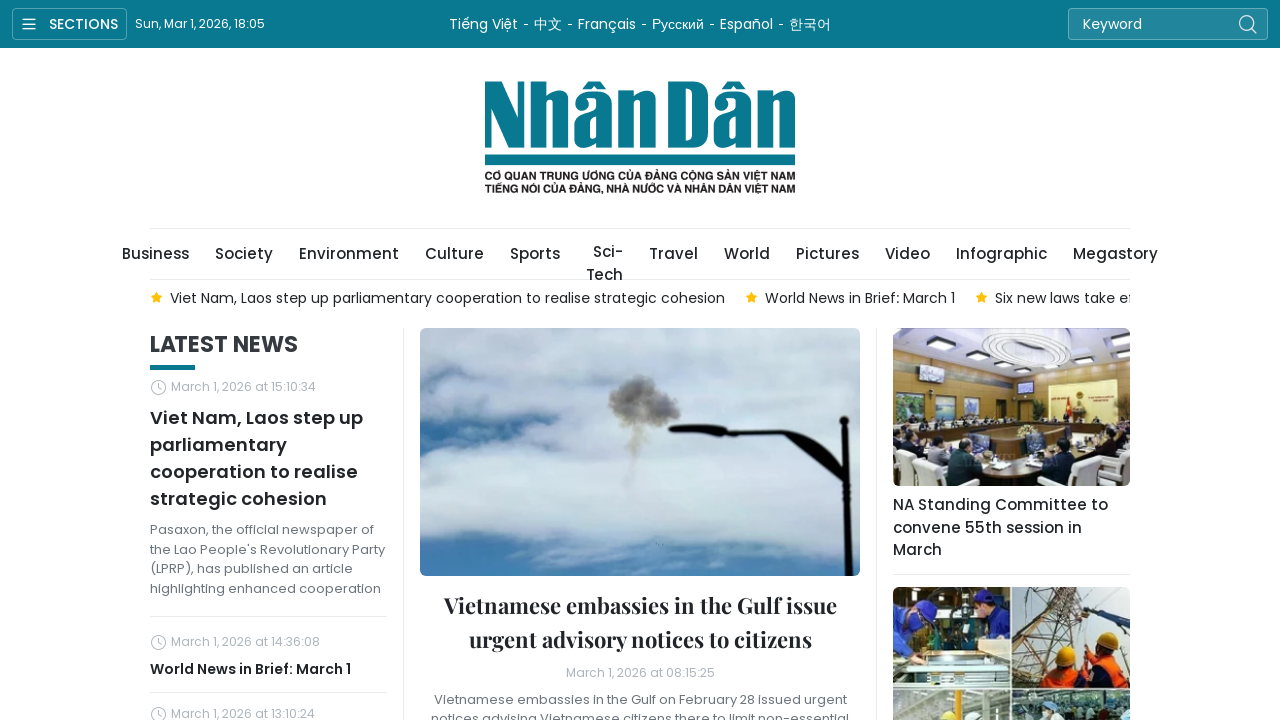

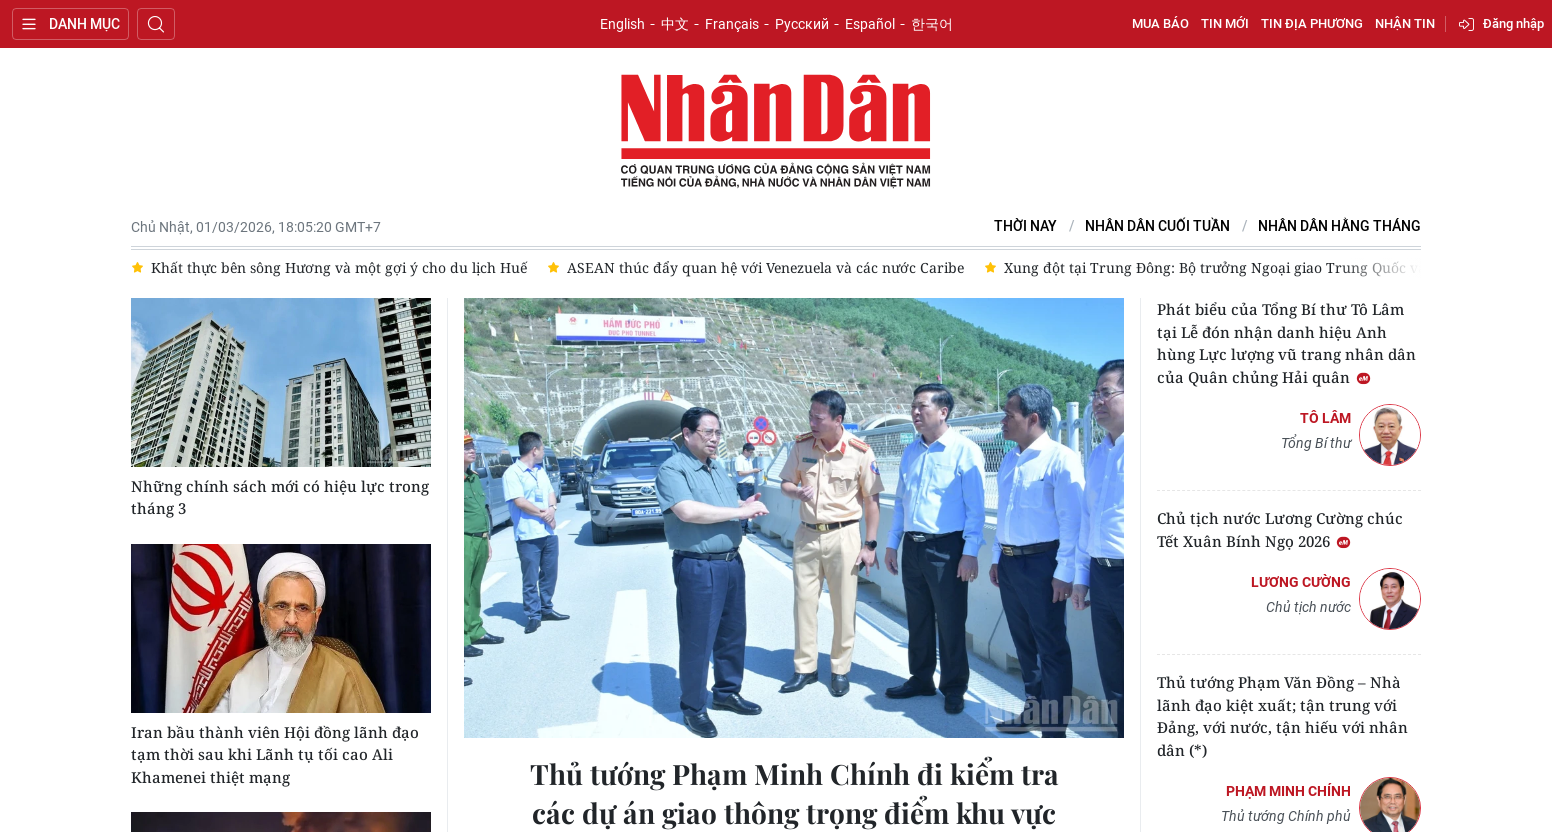